Verifies that the OrangeHRM login page loads correctly by checking the URL and page title

Starting URL: https://opensource-demo.orangehrmlive.com/web/index.php/auth/login

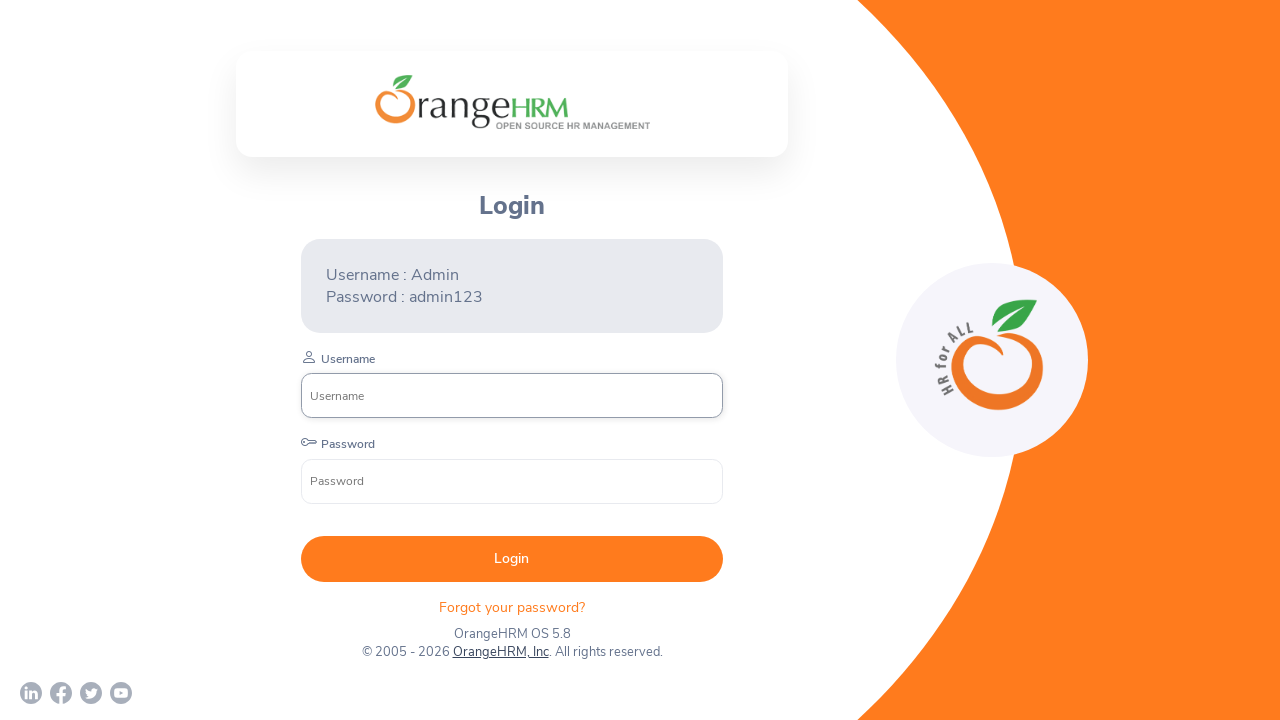

Verified page URL matches expected login page URL
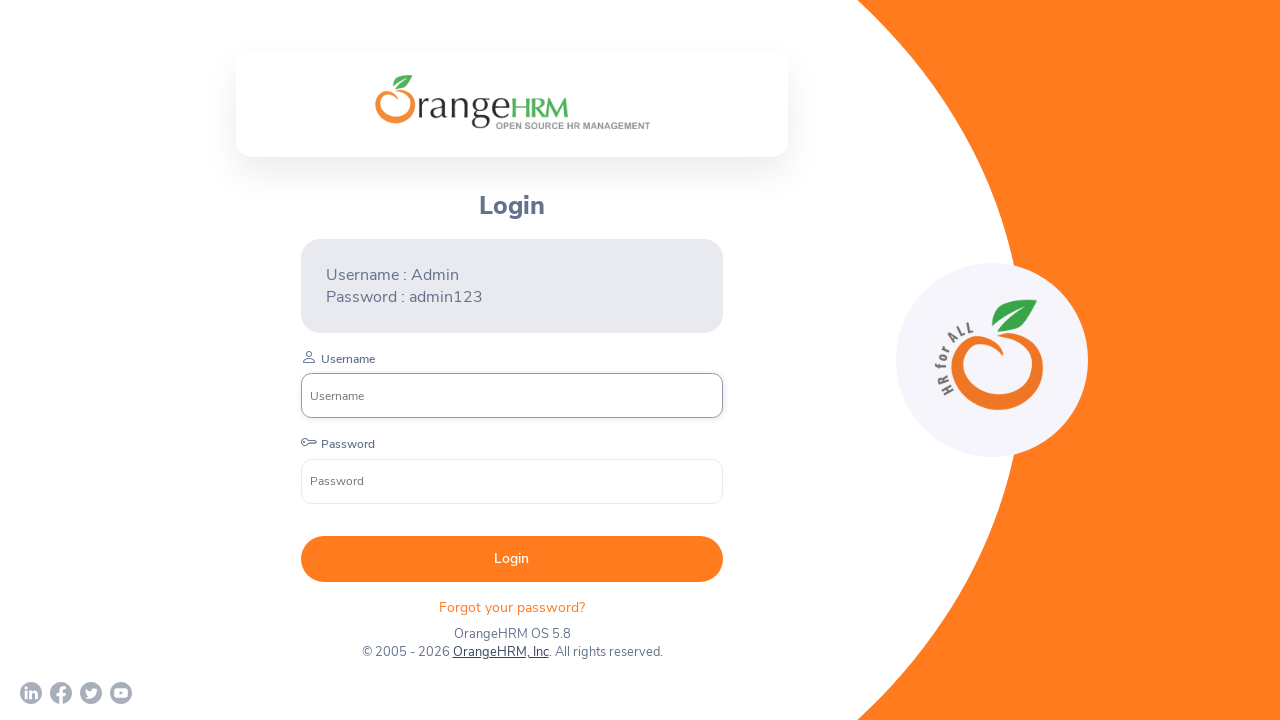

Verified page title is 'OrangeHRM'
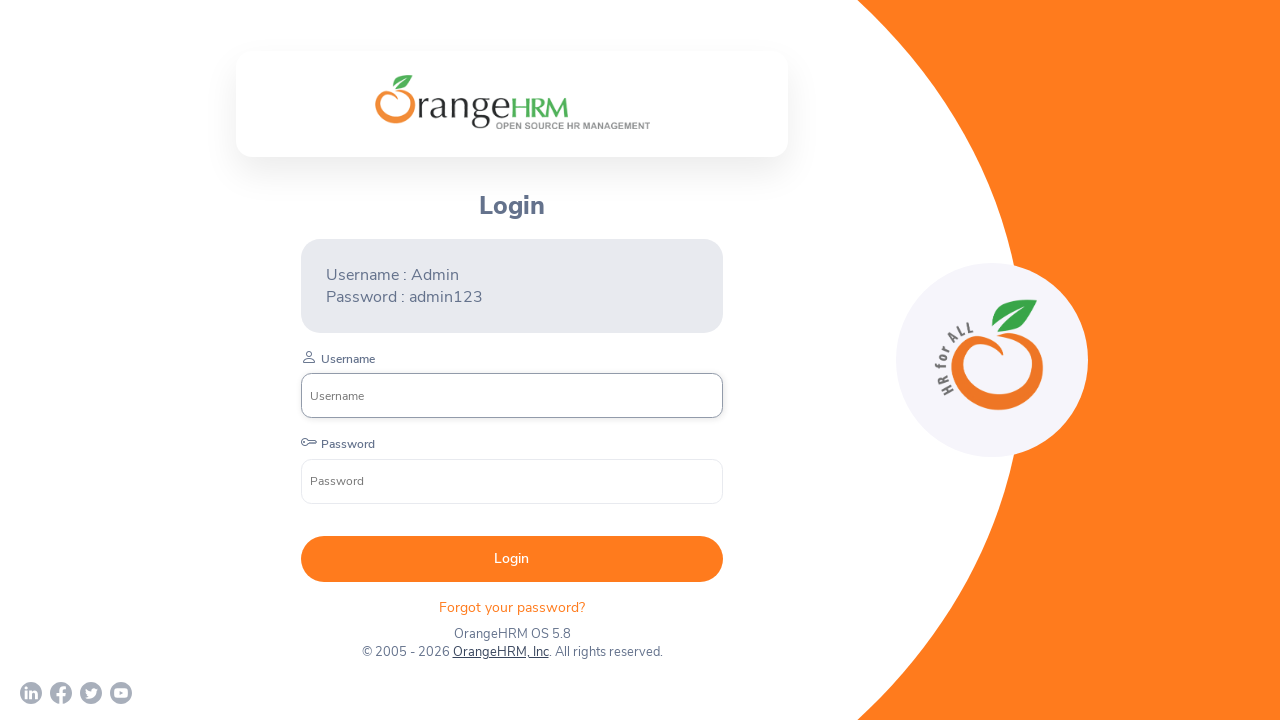

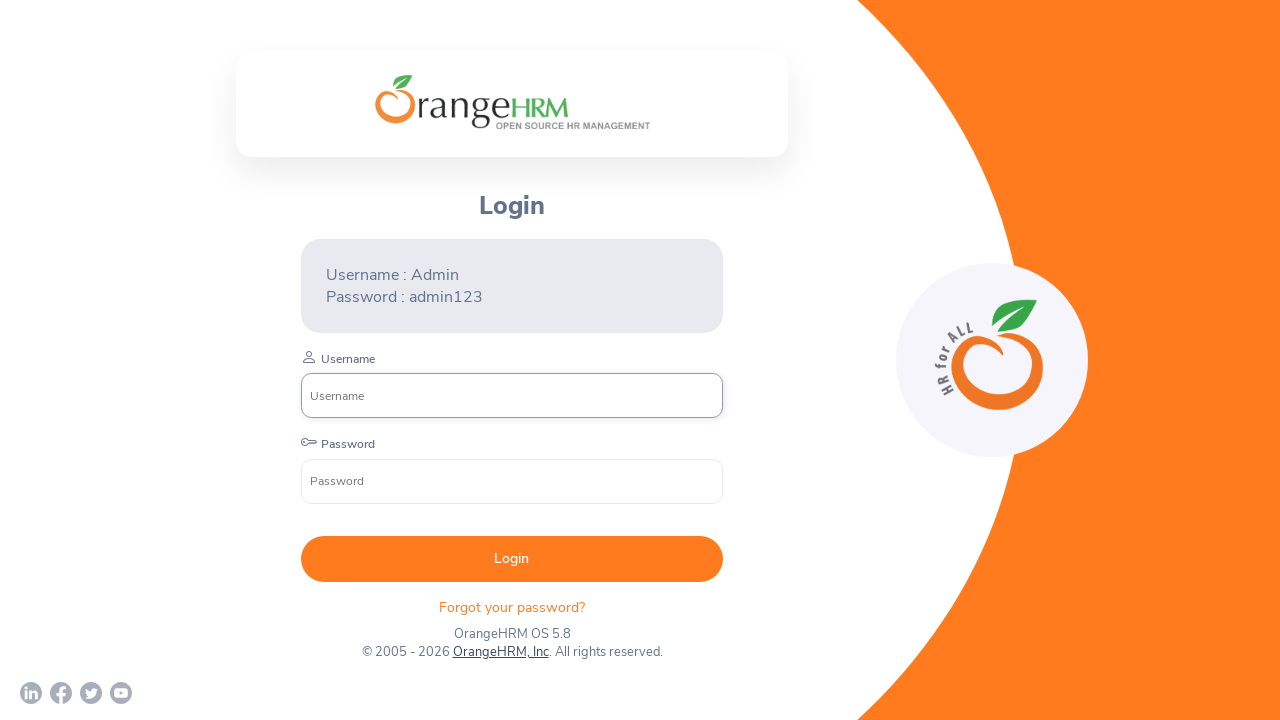